Navigates to a demo store website and clicks on the shopping cart element

Starting URL: http://demostore.supersqa.com

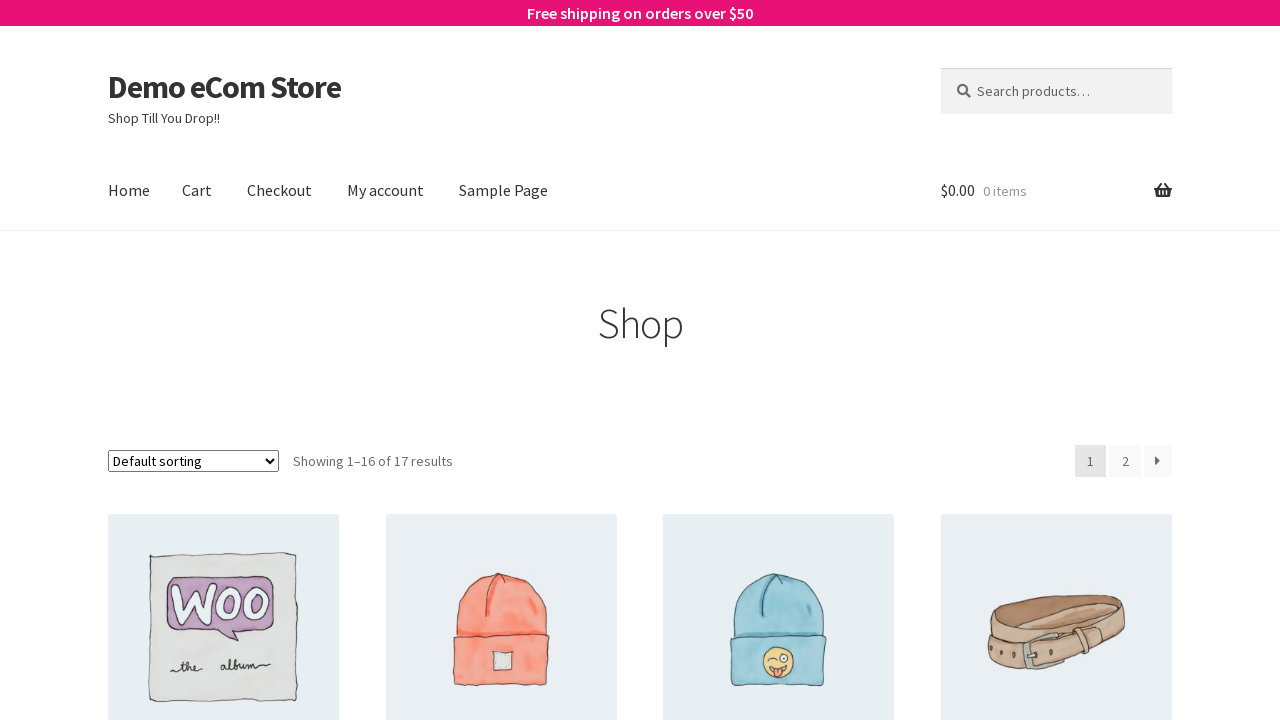

Navigated to demo store website at http://demostore.supersqa.com
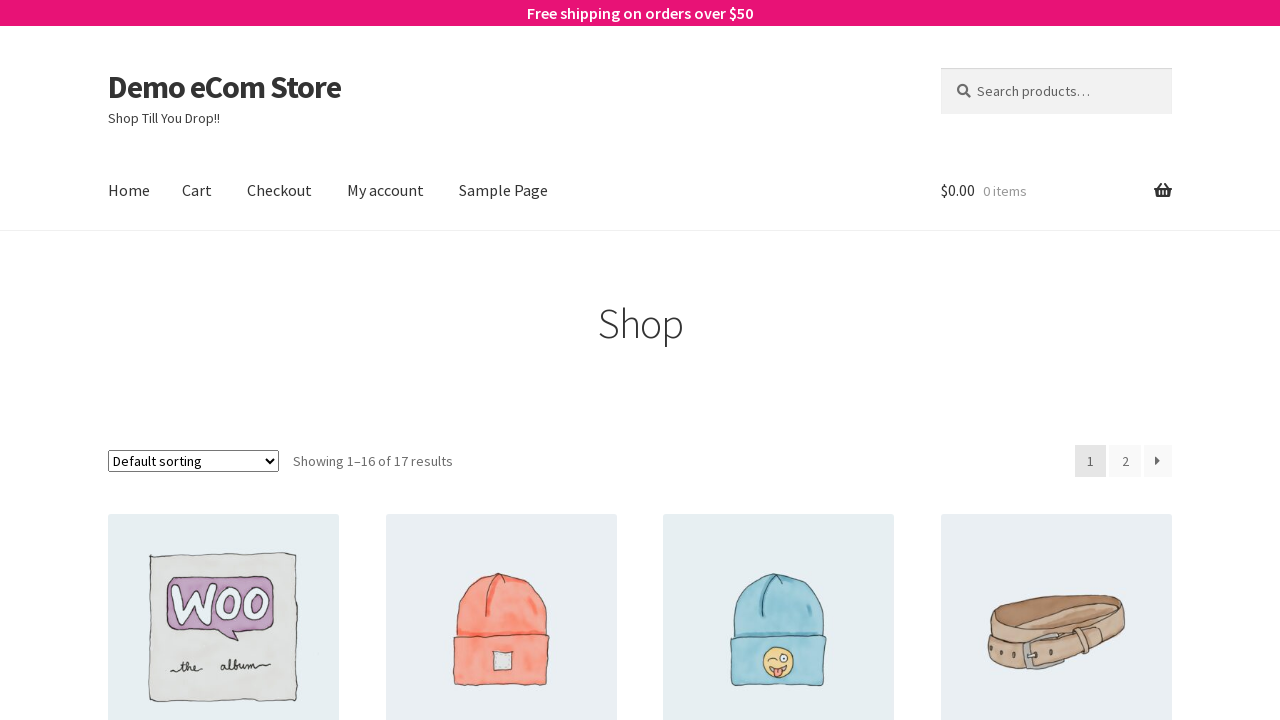

Clicked on the shopping cart element at (1056, 191) on ul#site-header-cart
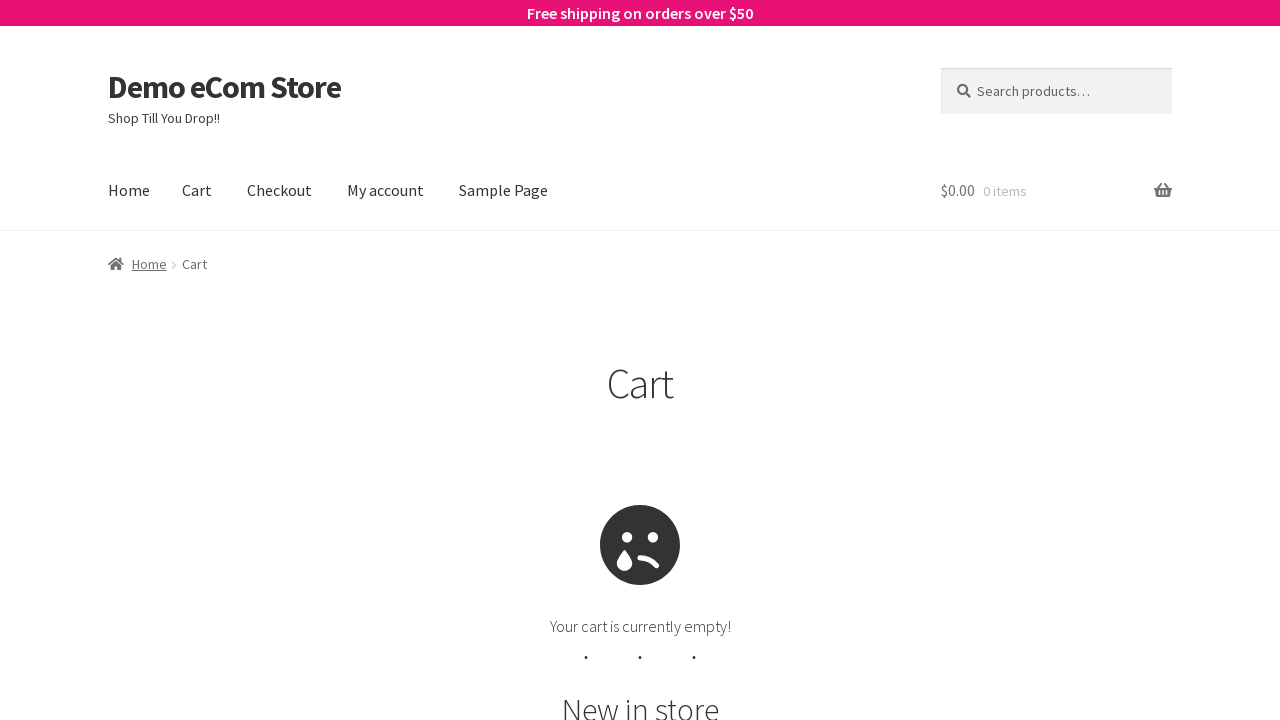

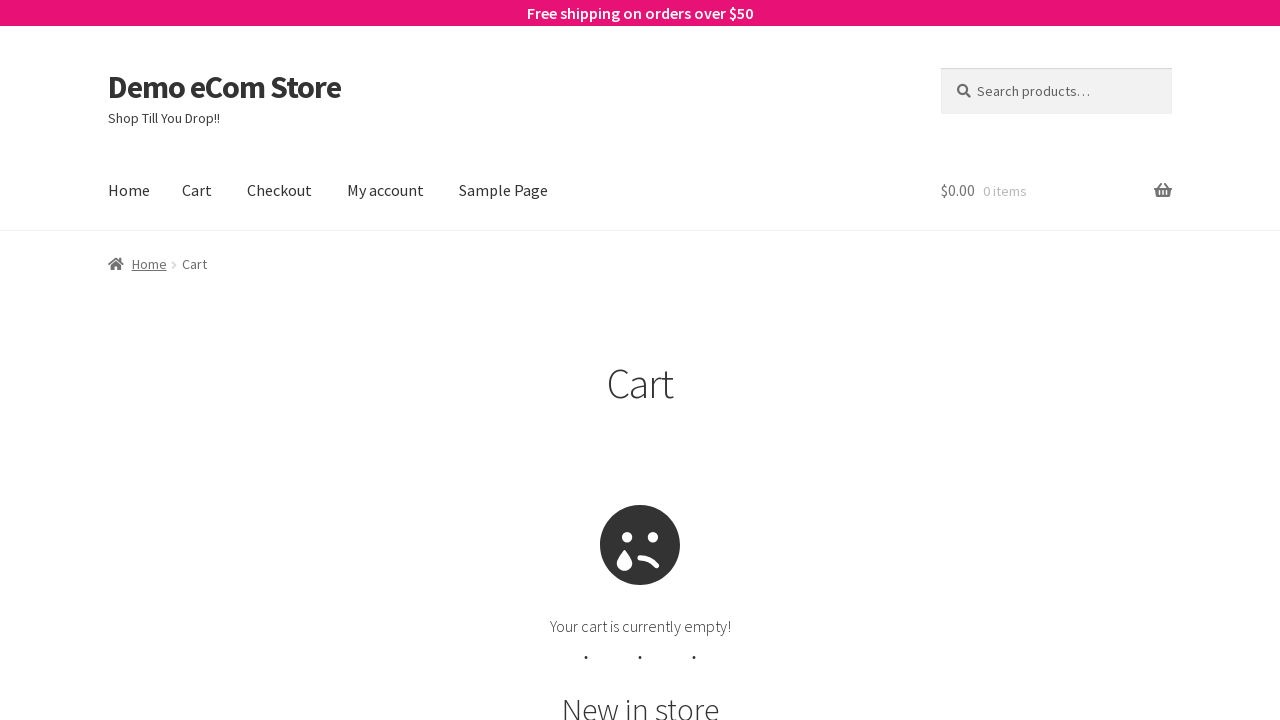